Tests the add/remove elements functionality by clicking the Add Element button, verifying the Delete button appears, clicking Delete, and verifying the page header remains visible

Starting URL: https://the-internet.herokuapp.com/add_remove_elements/

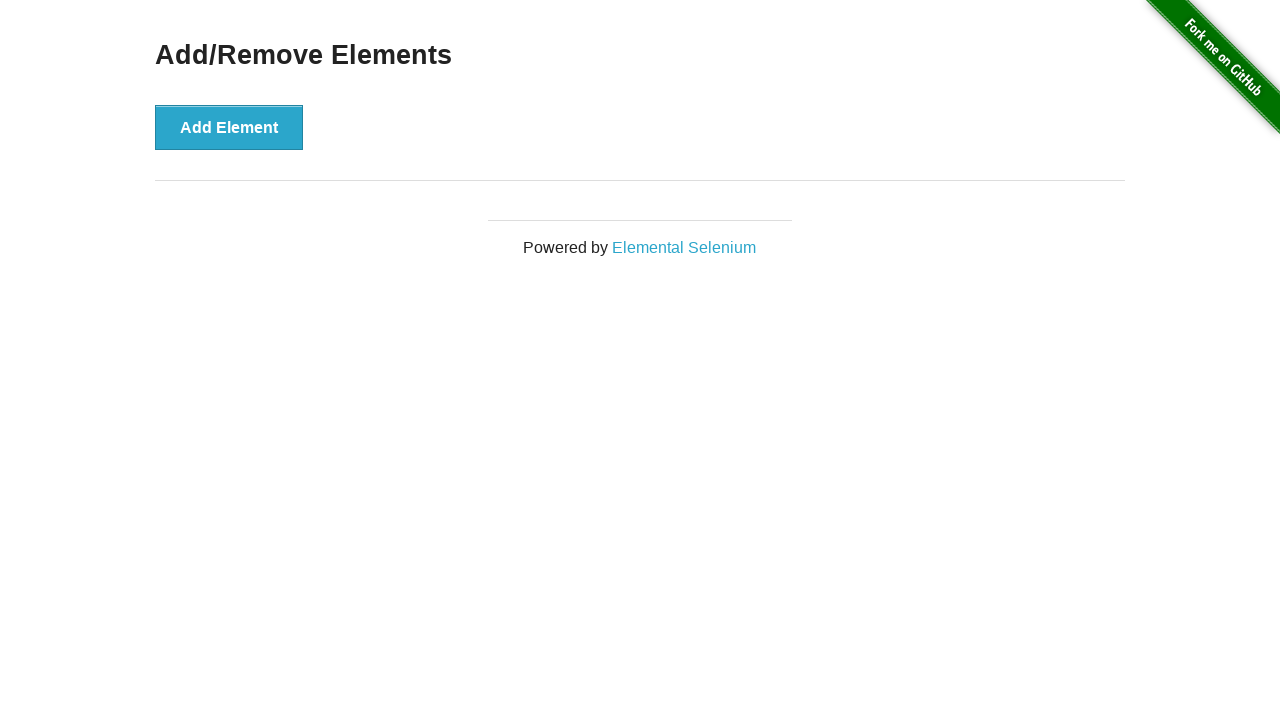

Clicked the Add Element button at (229, 127) on button[onclick='addElement()']
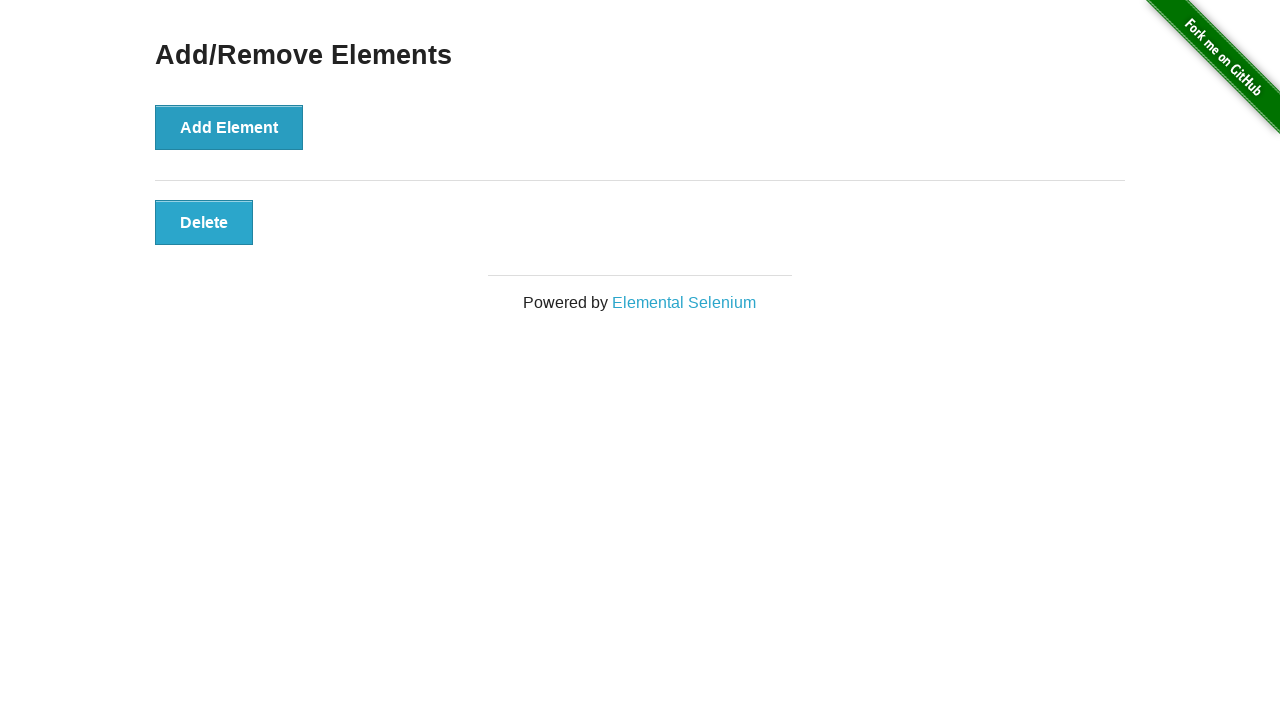

Delete button appeared and is visible
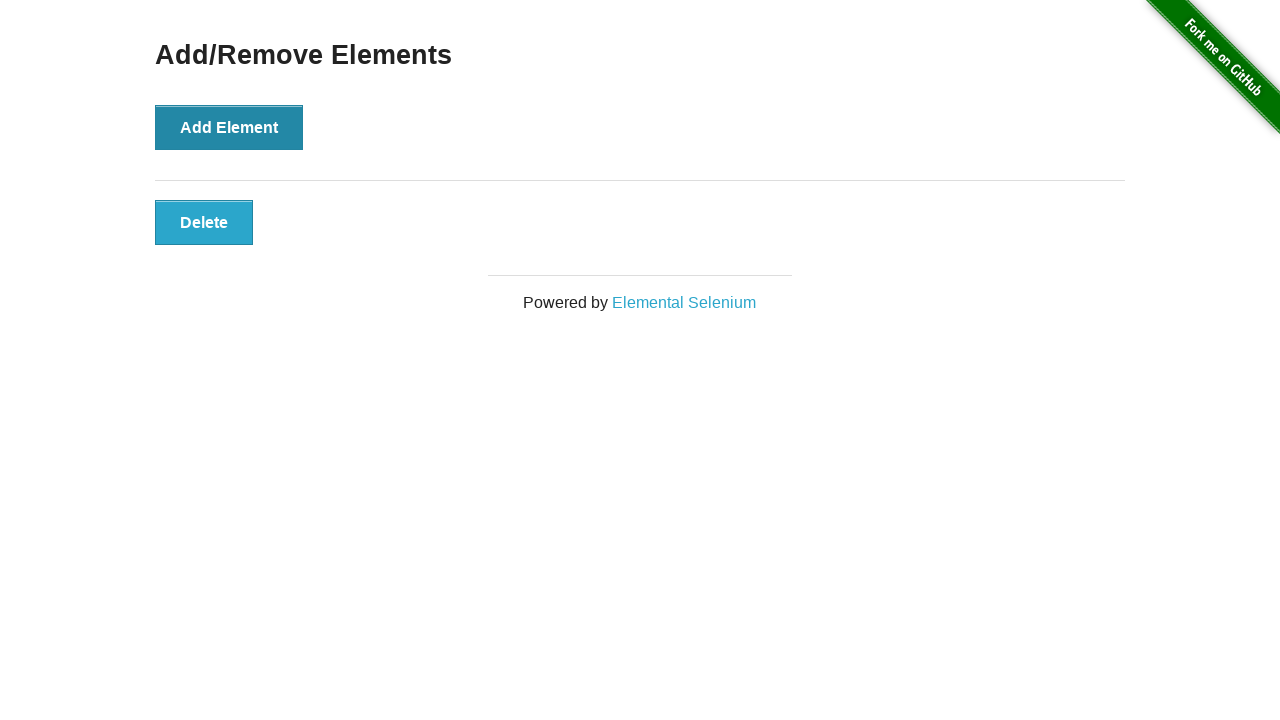

Clicked the Delete button at (204, 222) on button[class='added-manually']
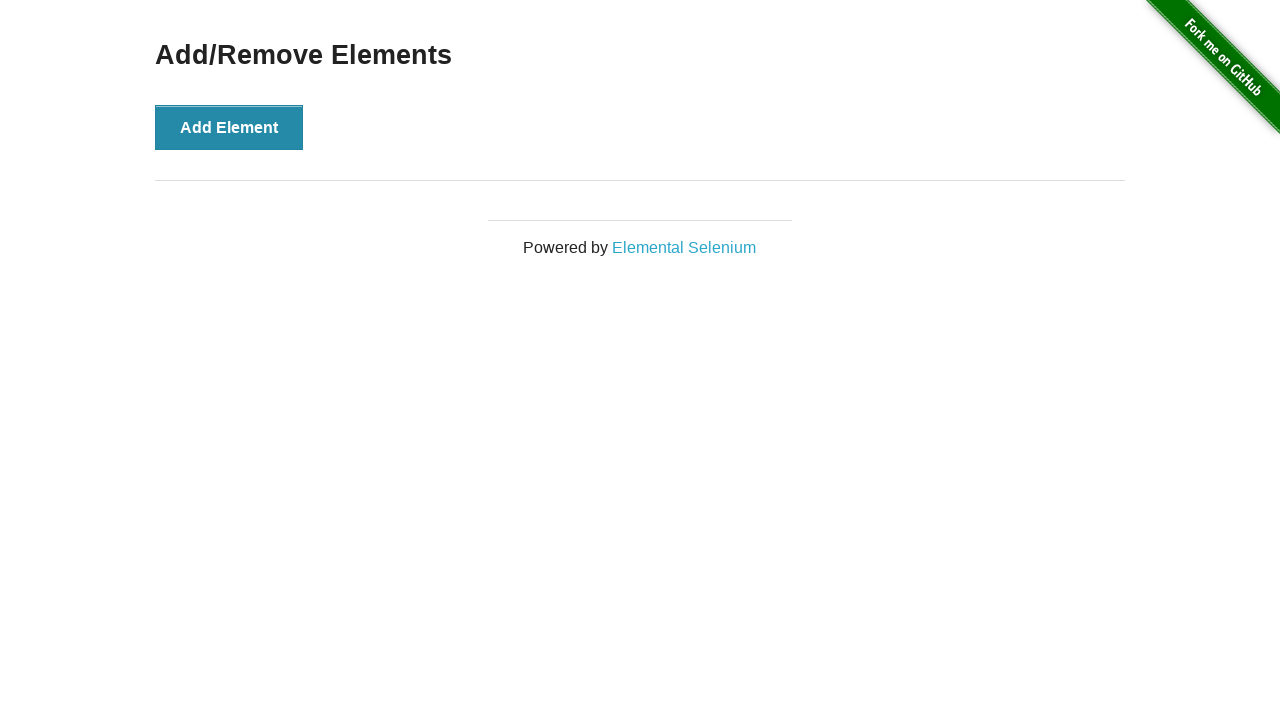

Page header 'Add/Remove Elements' remains visible after delete
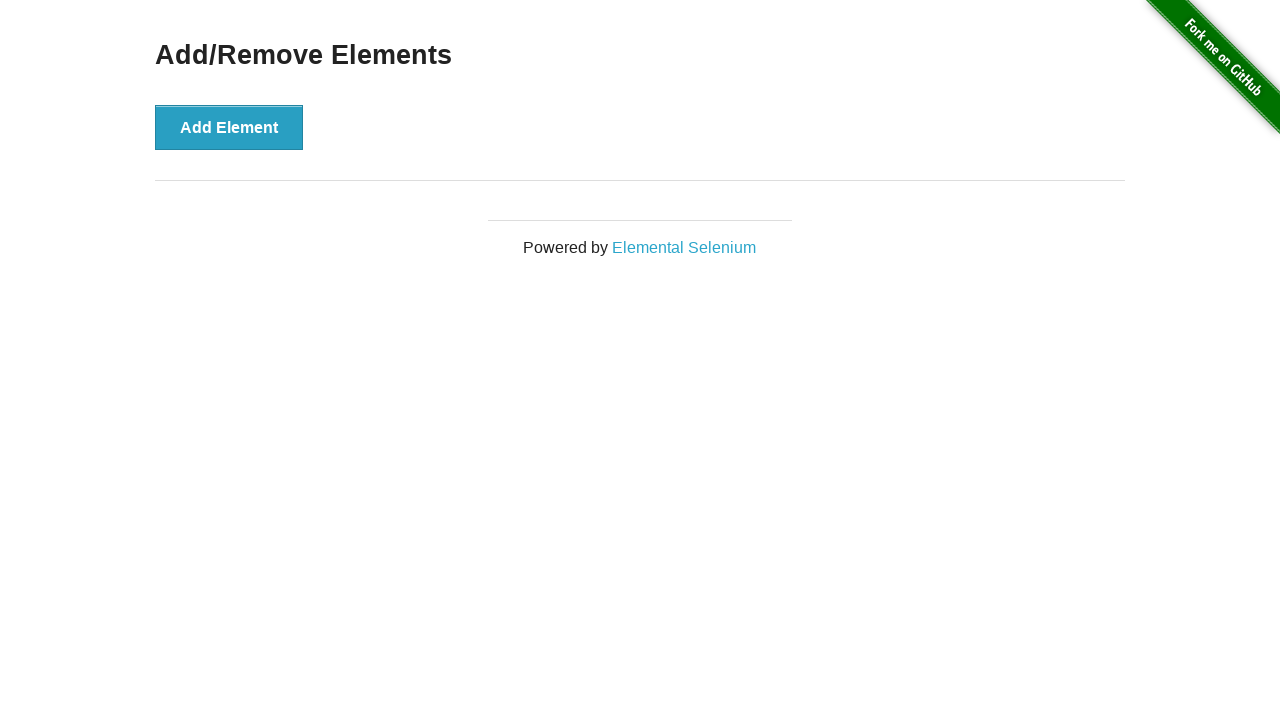

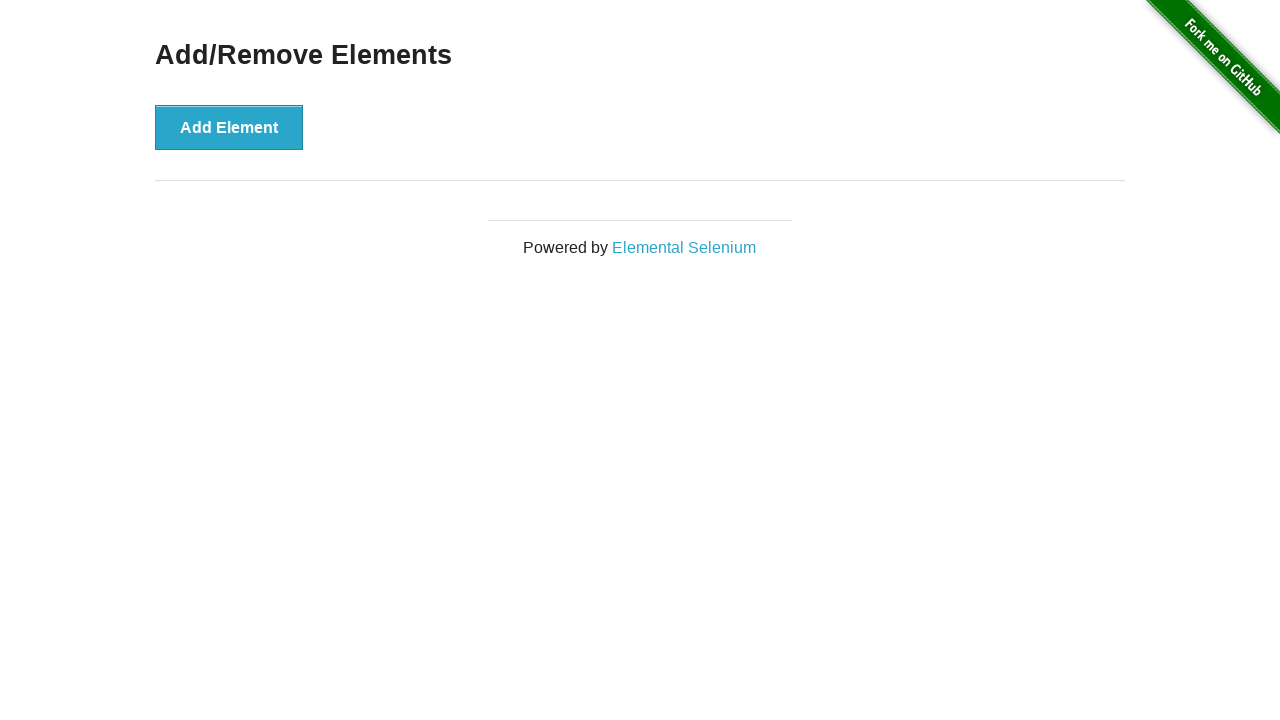